Simple navigation test that loads the Rahul Shetty Academy homepage

Starting URL: http://www.rahulshettyacademy.com/

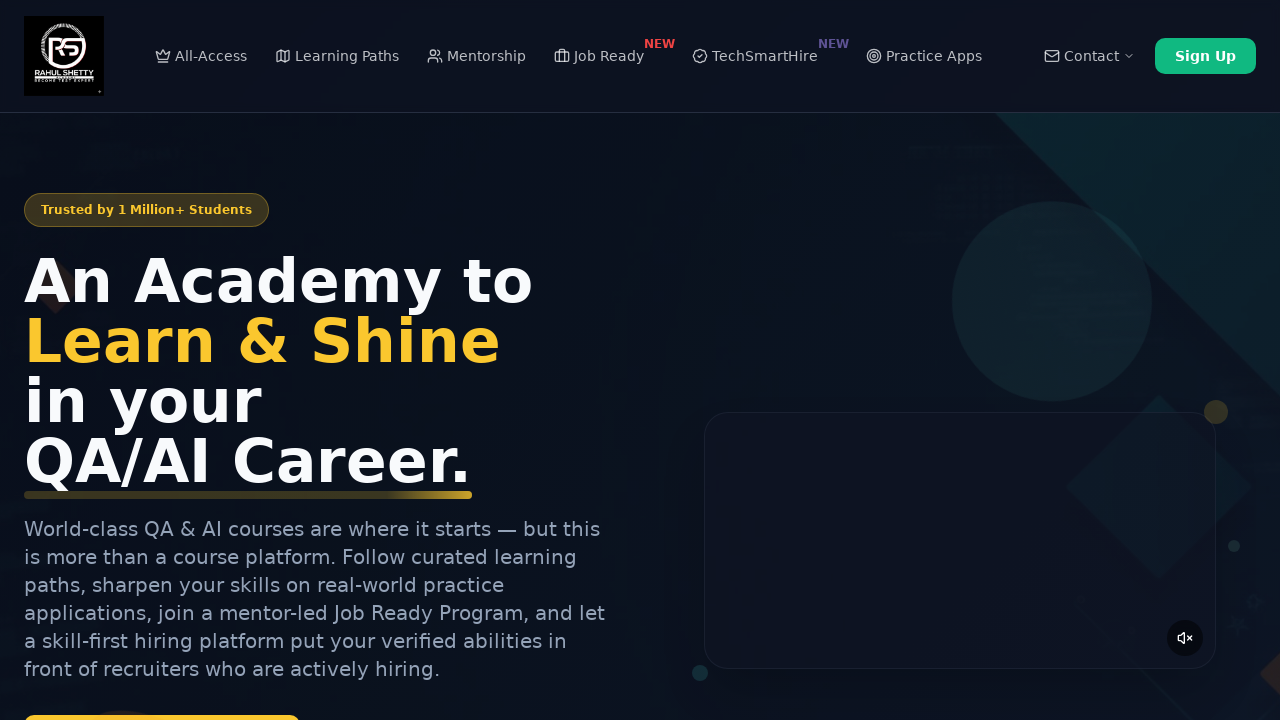

Rahul Shetty Academy homepage loaded and network idle
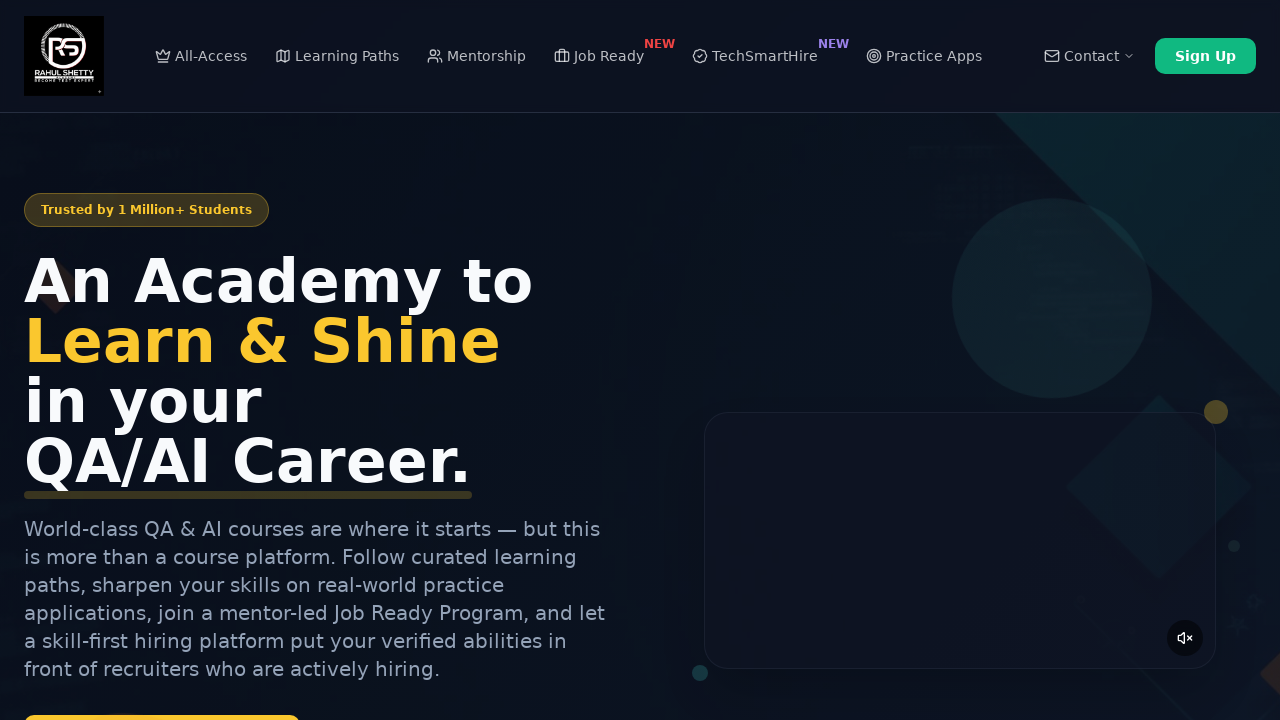

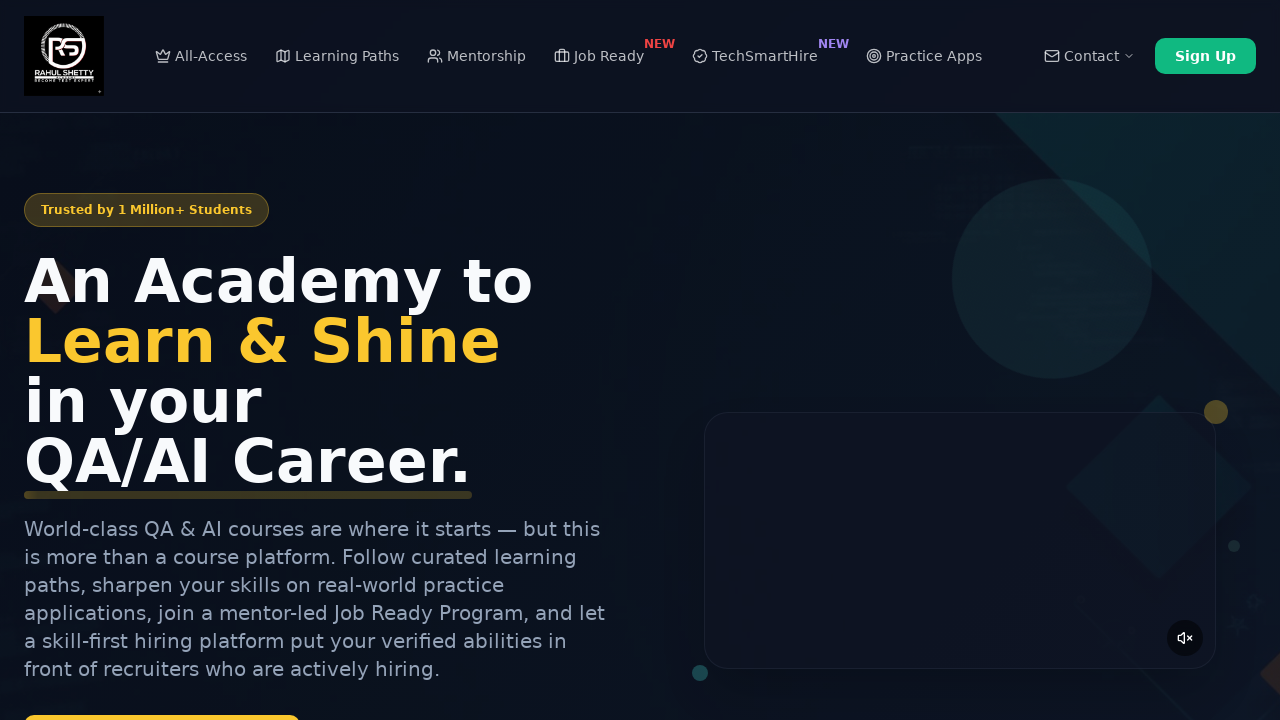